Tests window/tab switching functionality by clicking a link that opens a new tab, then iterating through all window handles to verify the new tab opened correctly.

Starting URL: https://www.globalsqa.com/demo-site/frames-and-windows/#Open%20New%20Tab

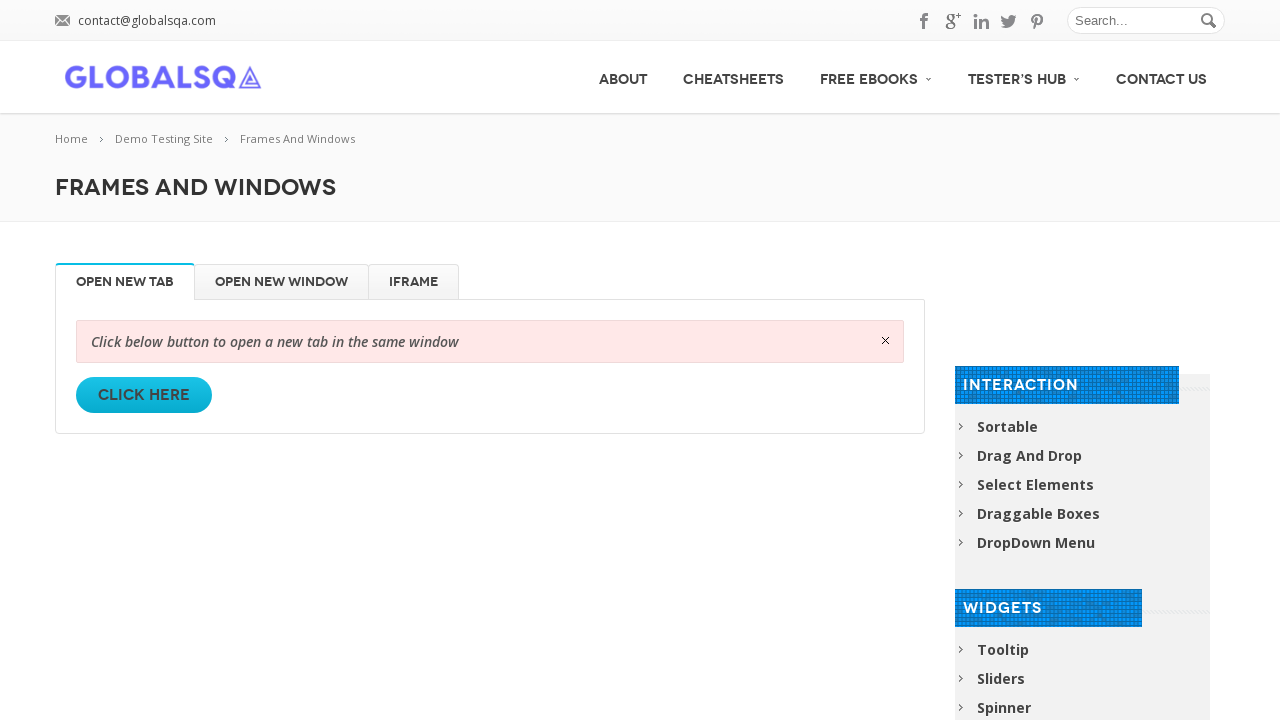

Retrieved parent page title for reference
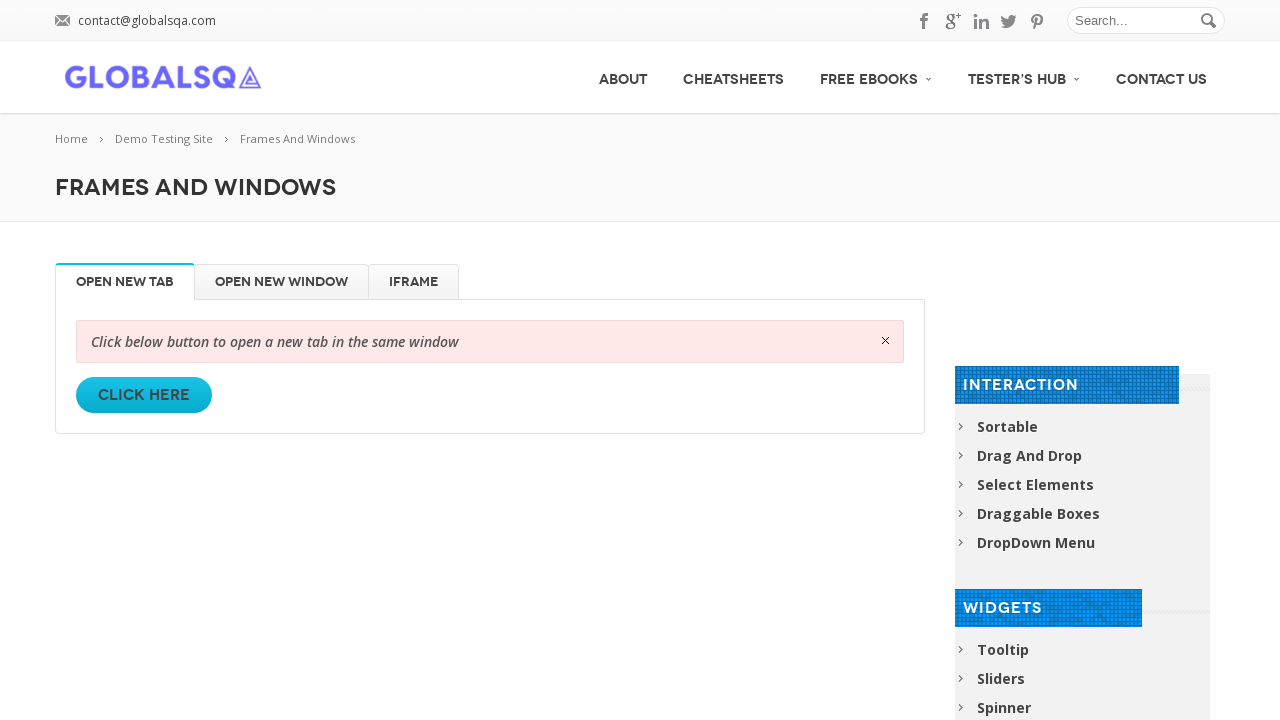

Clicked 'Click Here' link to open new tab at (144, 395) on xpath=//a[contains(text(), 'Click Here')]
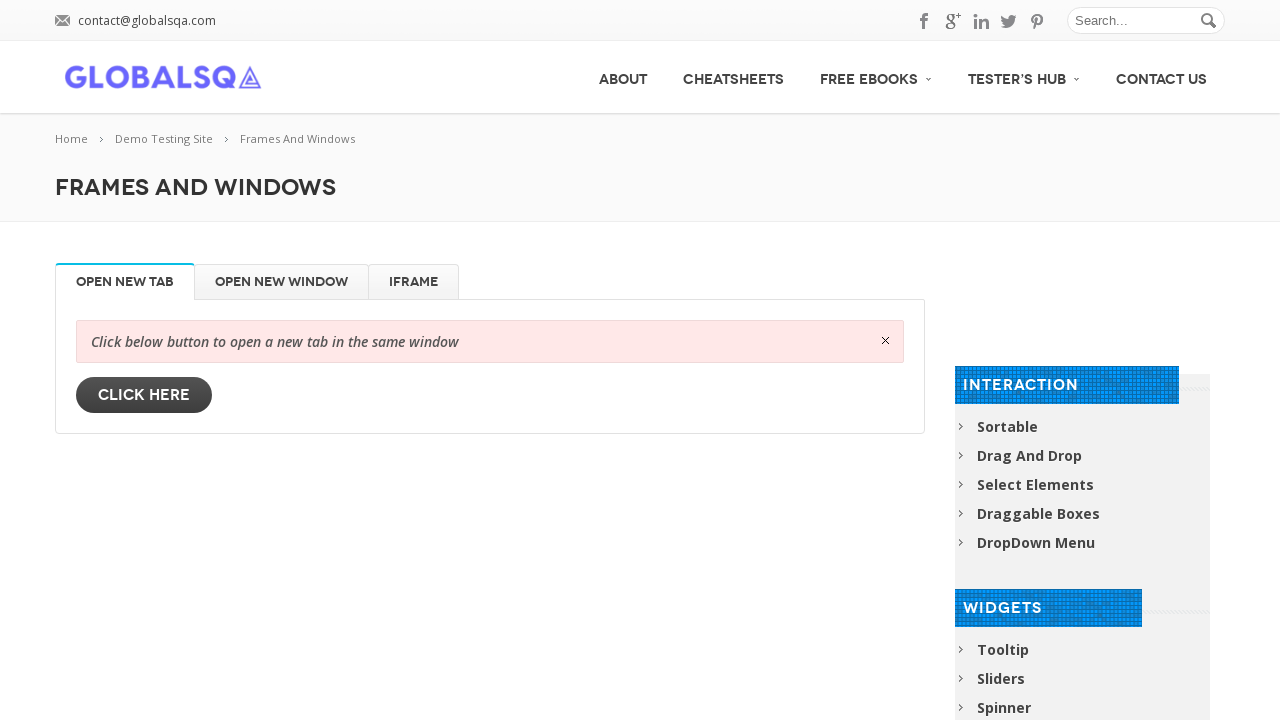

Captured new page object from context
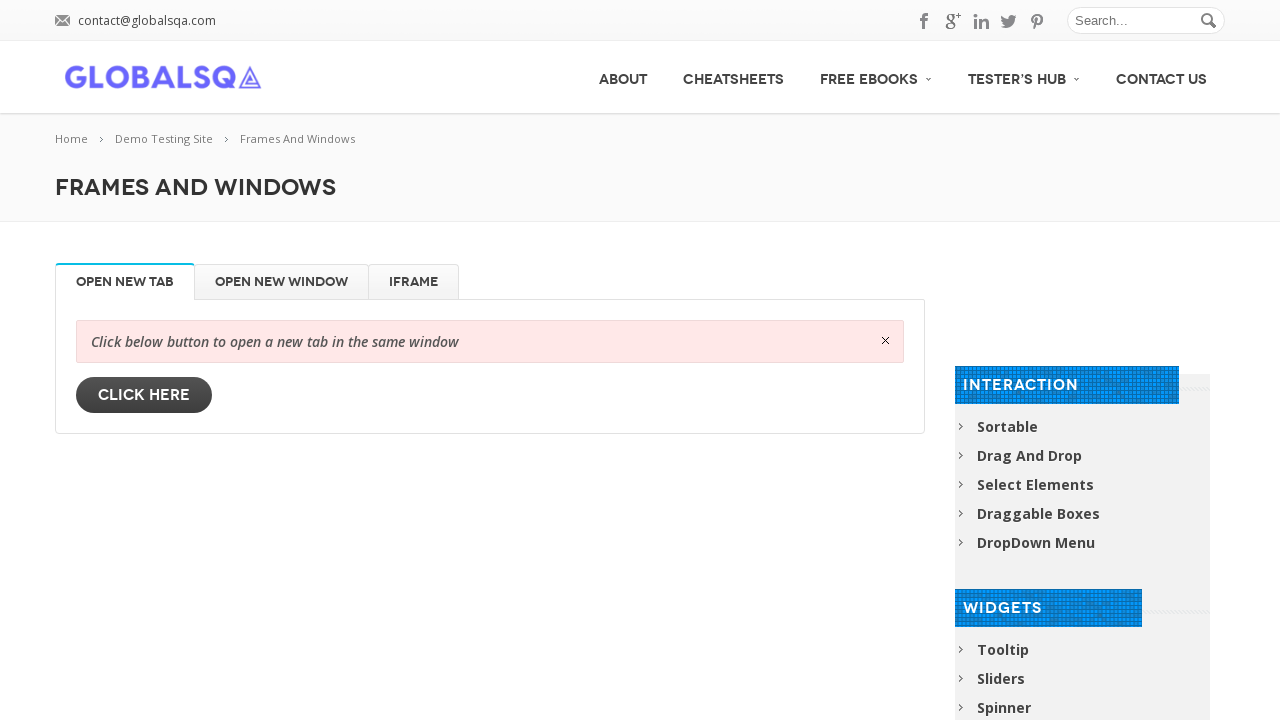

Waited for new page to load completely
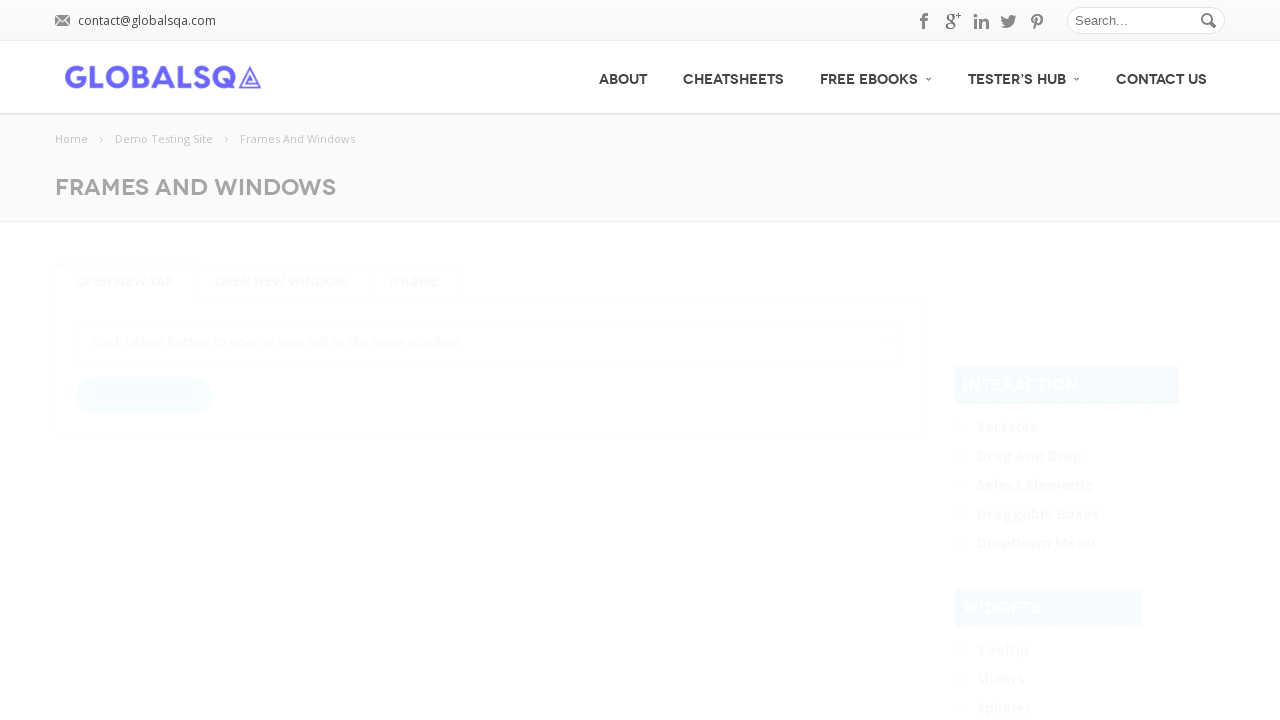

Retrieved new page title to verify successful tab opening
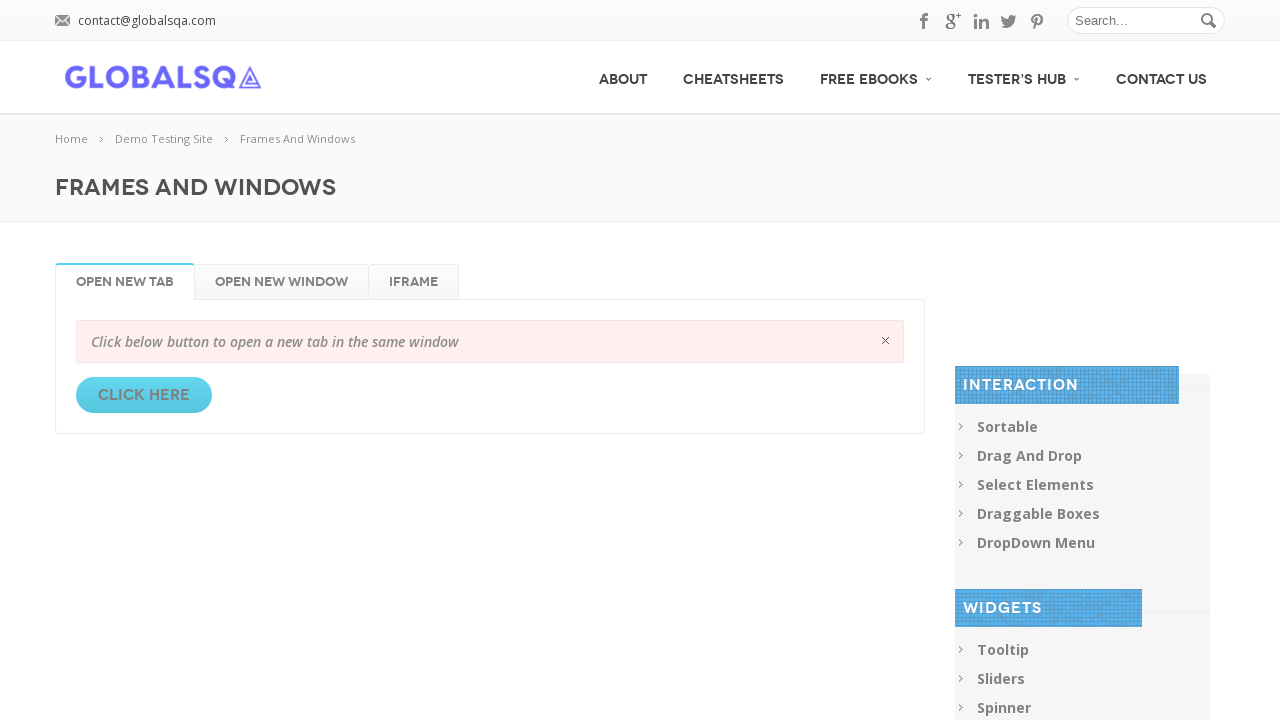

Switched focus back to original parent page
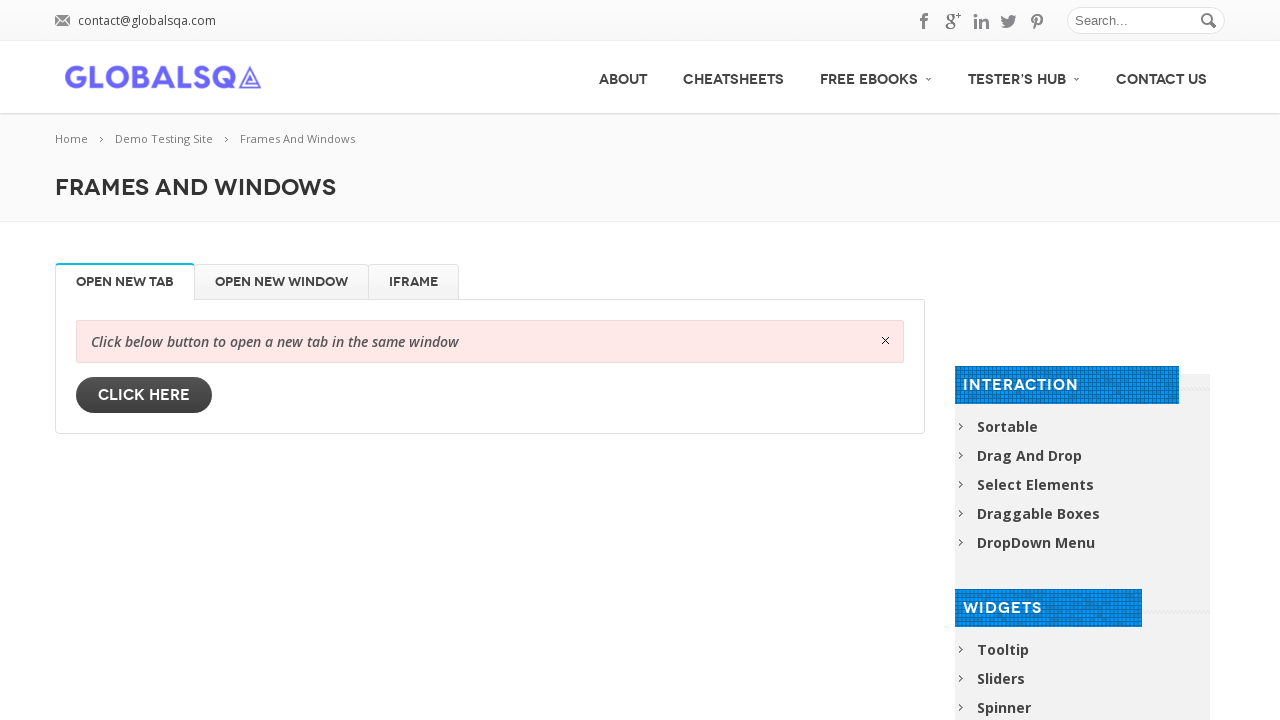

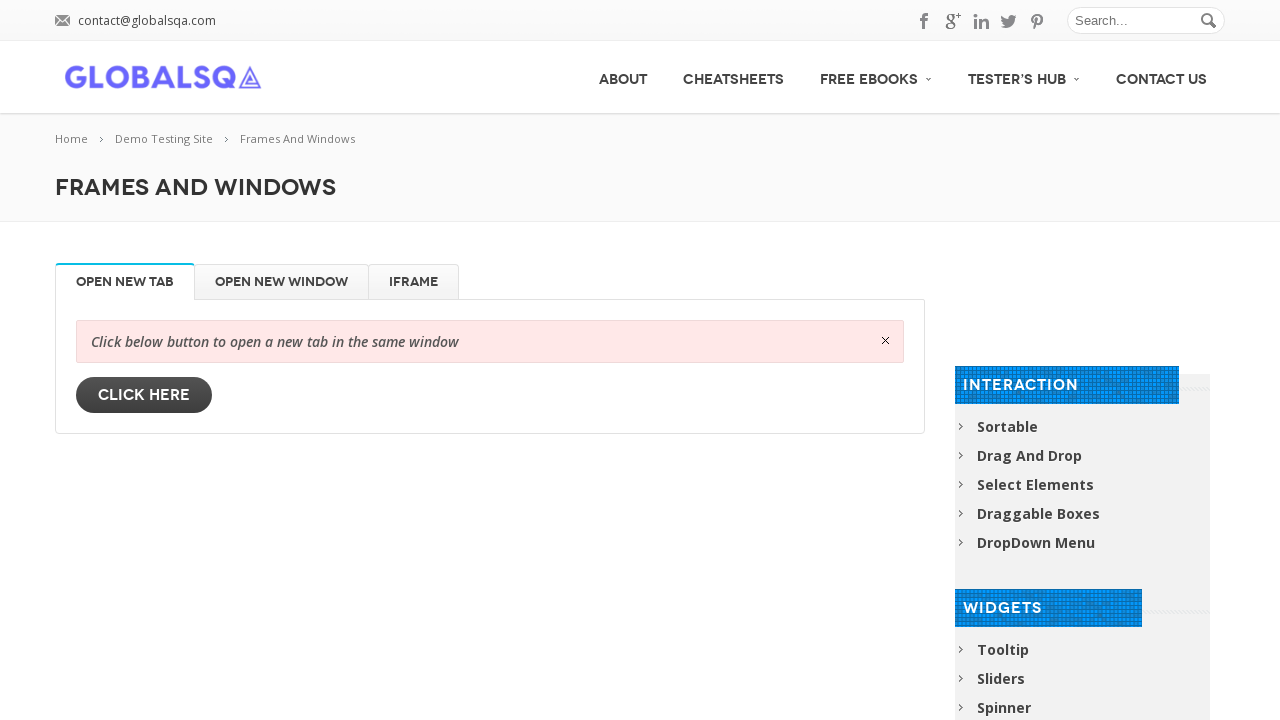